Tests jQuery UI drag and drop functionality by dragging an element and dropping it onto a target area

Starting URL: http://jqueryui.com/droppable/

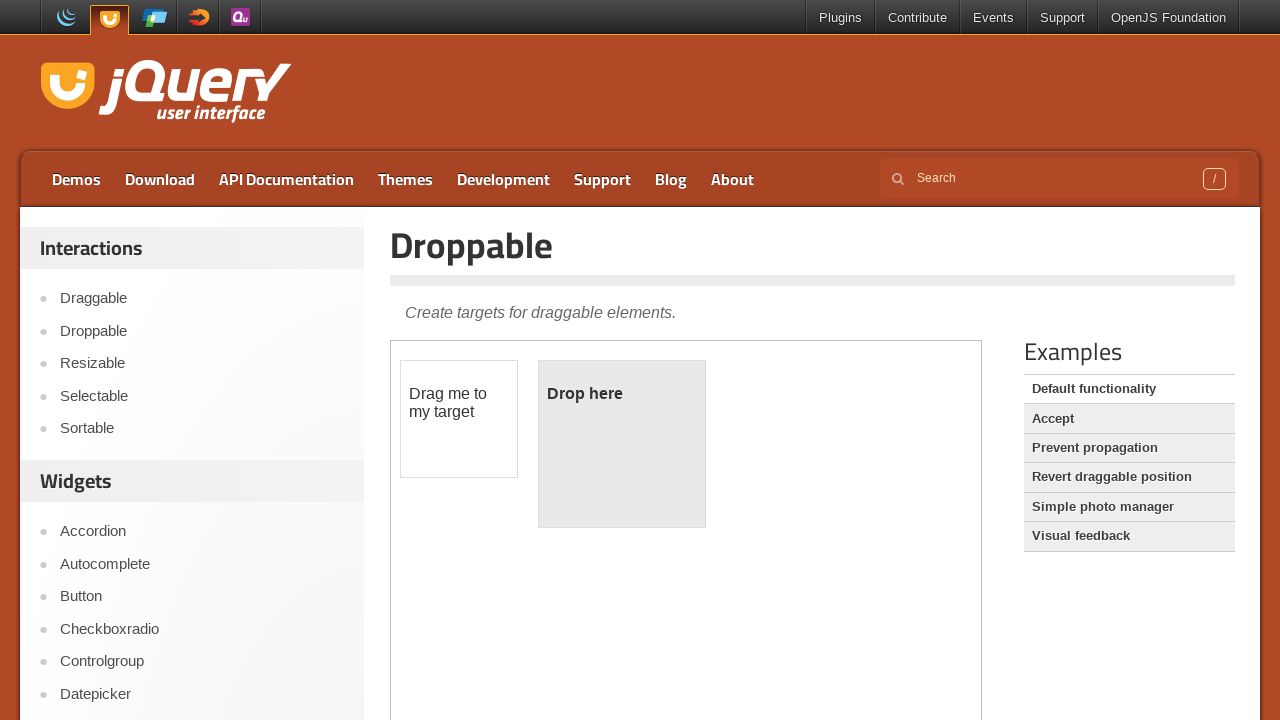

Located the iframe containing the drag and drop demo
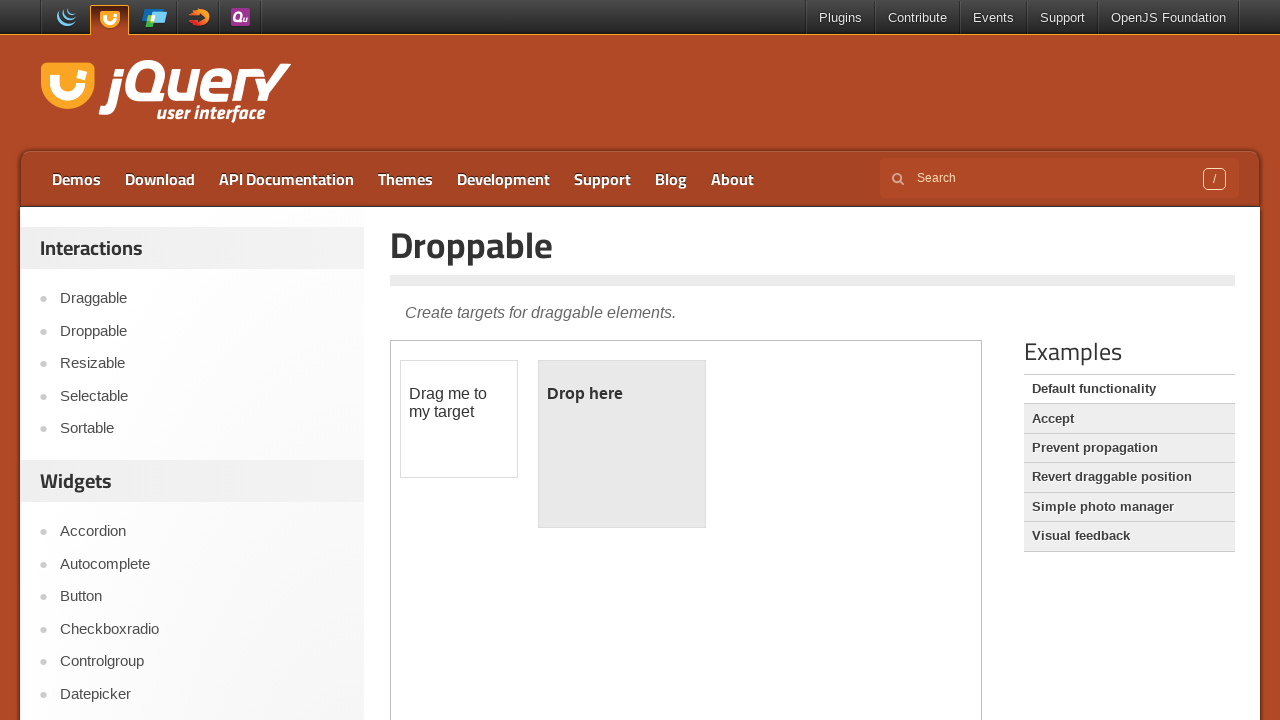

Located the draggable source element
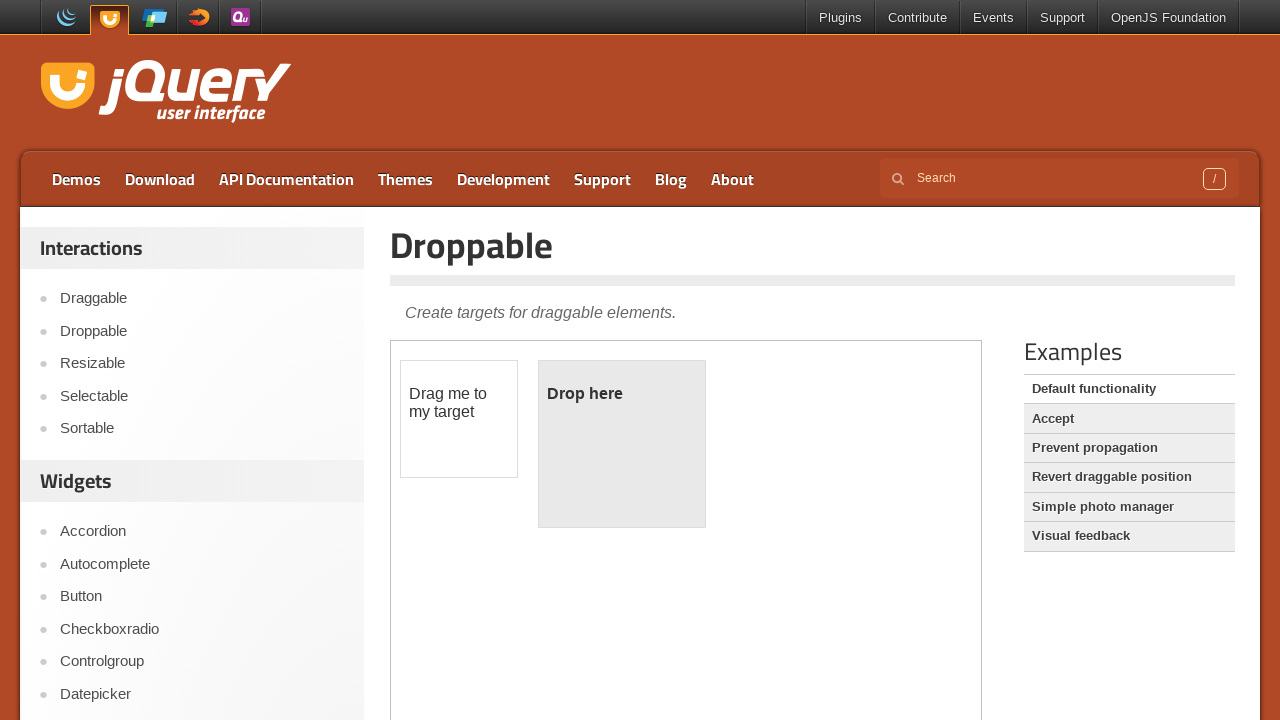

Located the droppable destination element
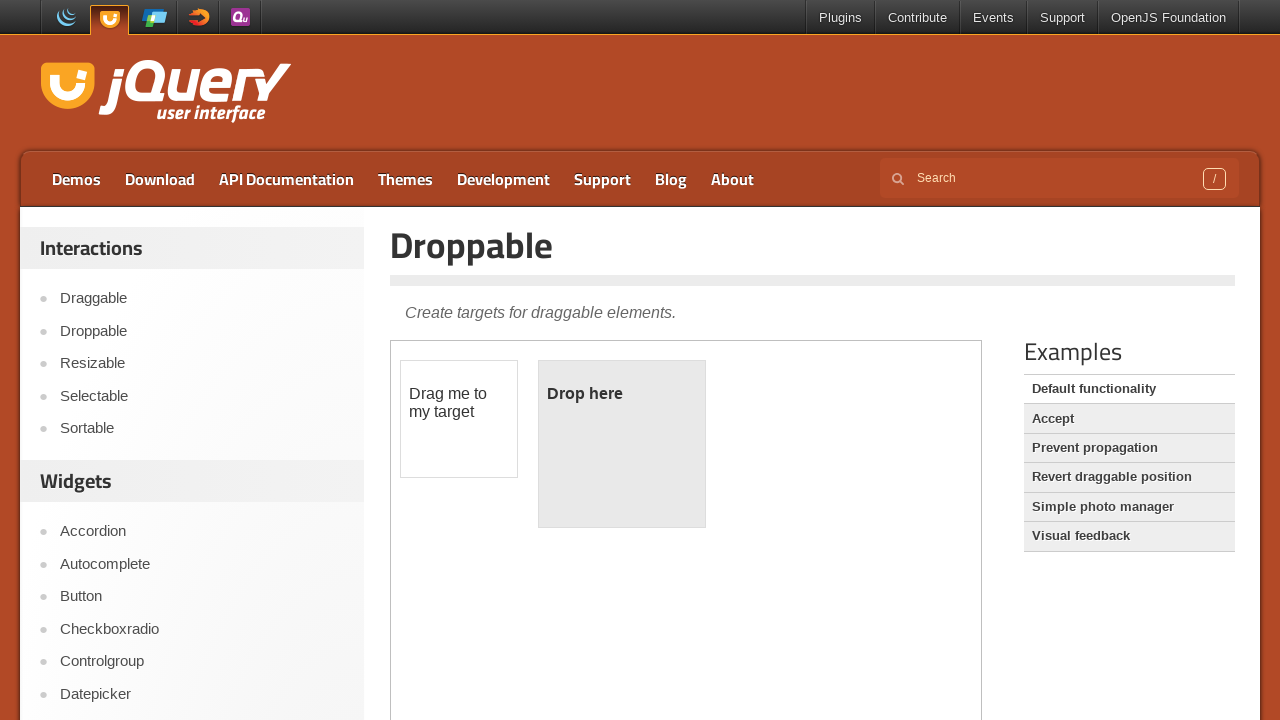

Dragged the source element onto the destination area at (622, 444)
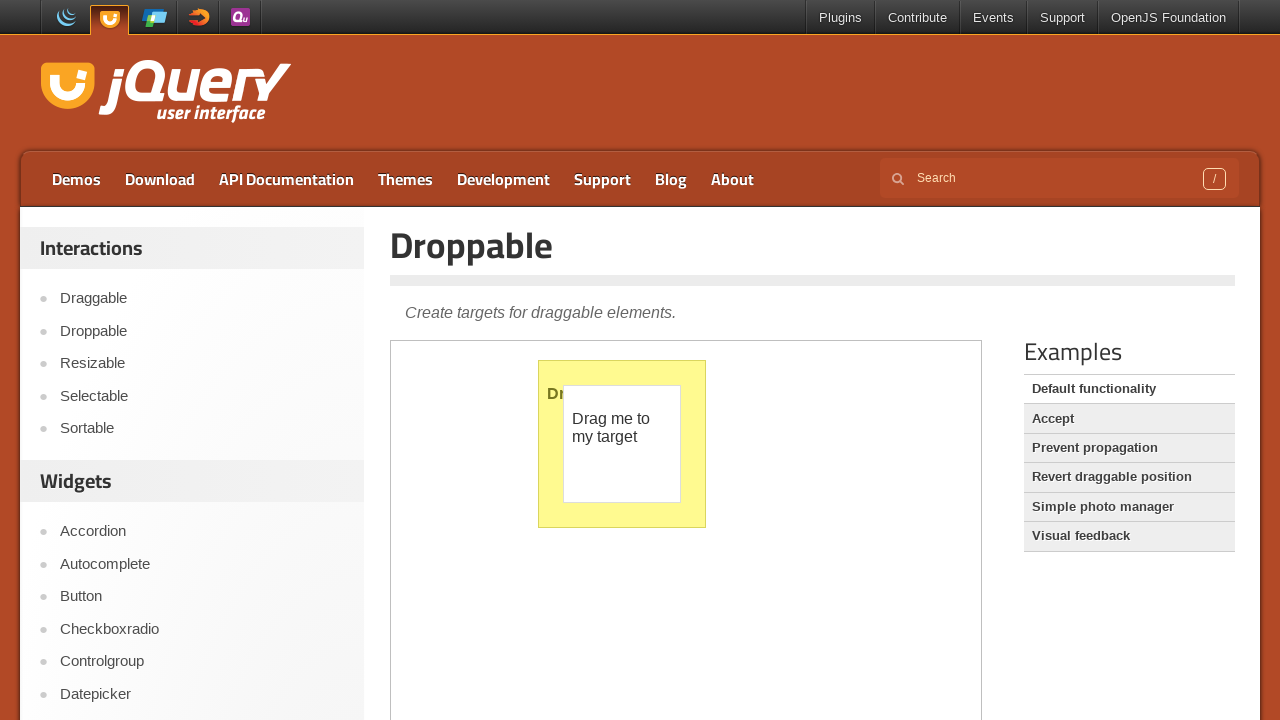

Retrieved dropped text: 'Dropped!' from the droppable element
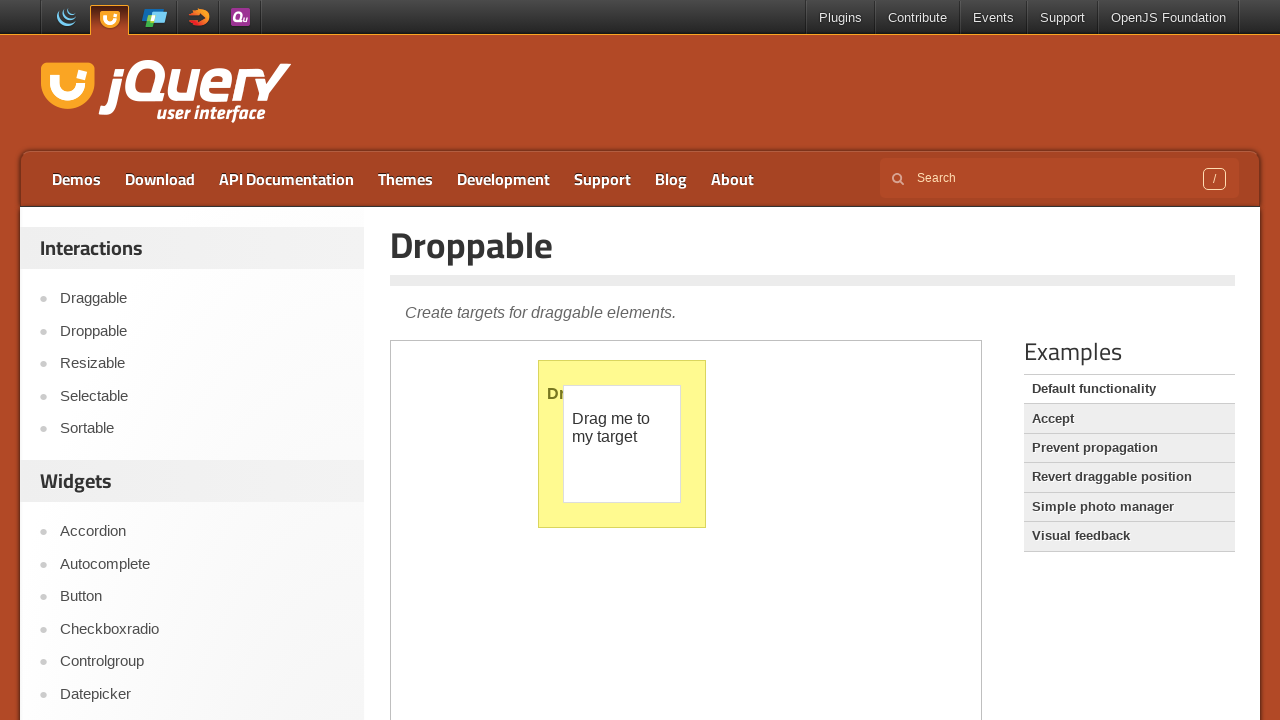

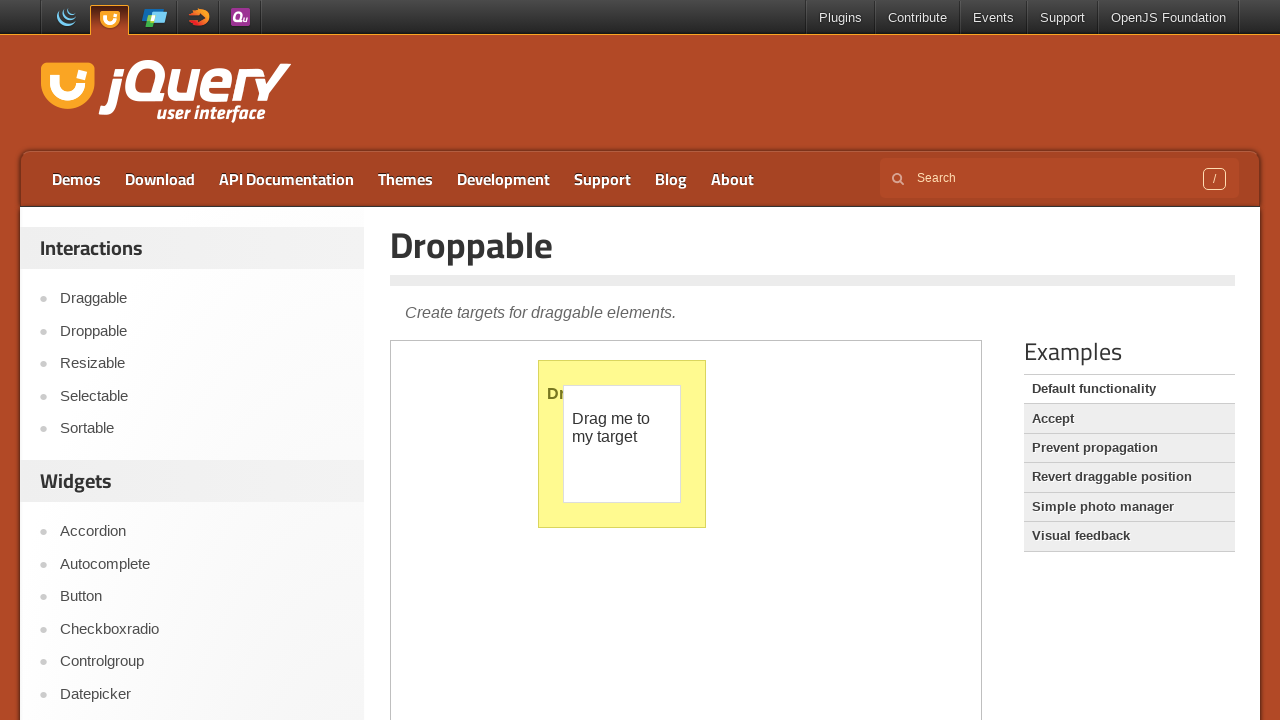